Tests that clicking the "Add Element" button 5 times creates 5 delete buttons, verifying the correct number of elements are created.

Starting URL: https://the-internet.herokuapp.com/add_remove_elements/

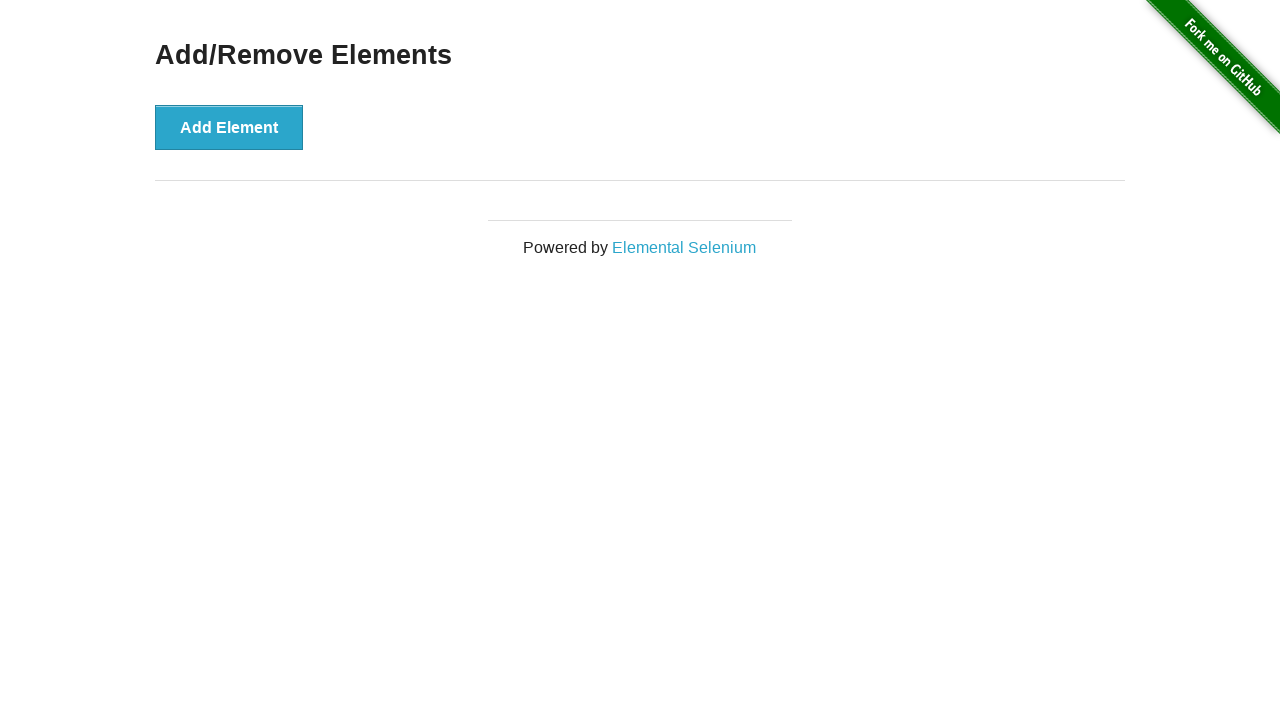

Navigated to Add/Remove Elements page
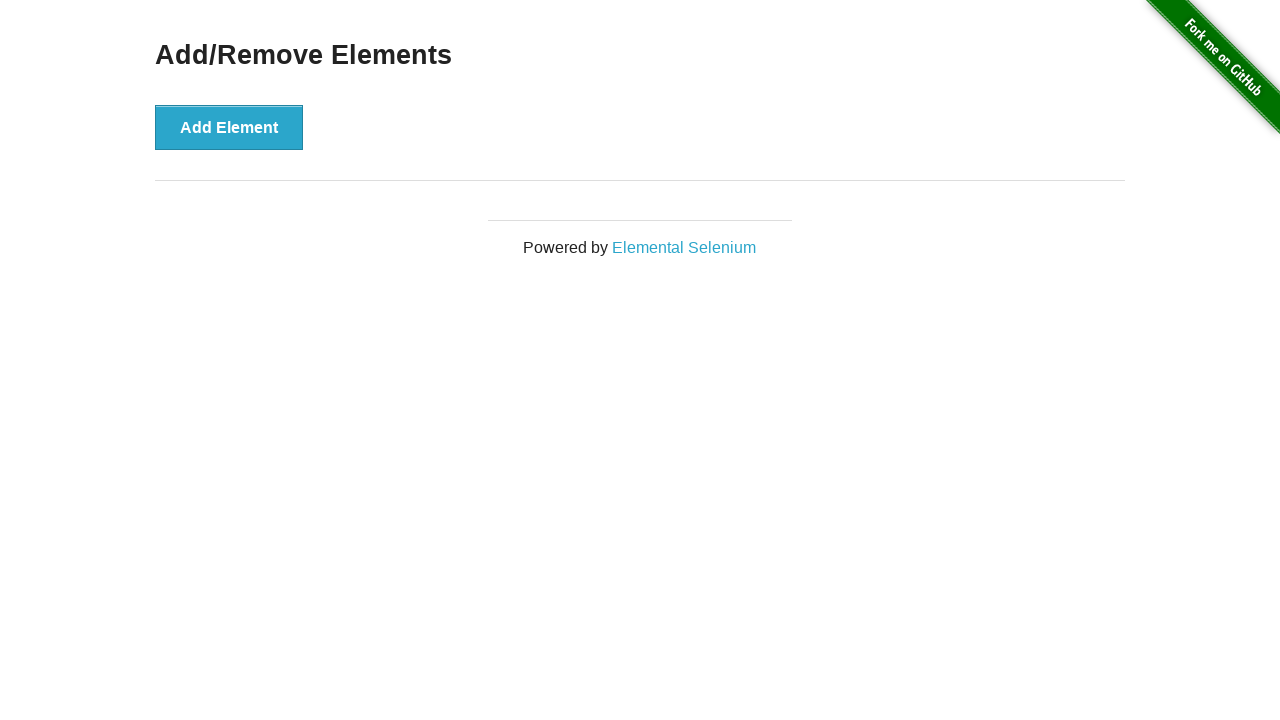

Clicked 'Add Element' button (click 1 of 5) at (229, 127) on xpath=//*[@class = 'example']/button
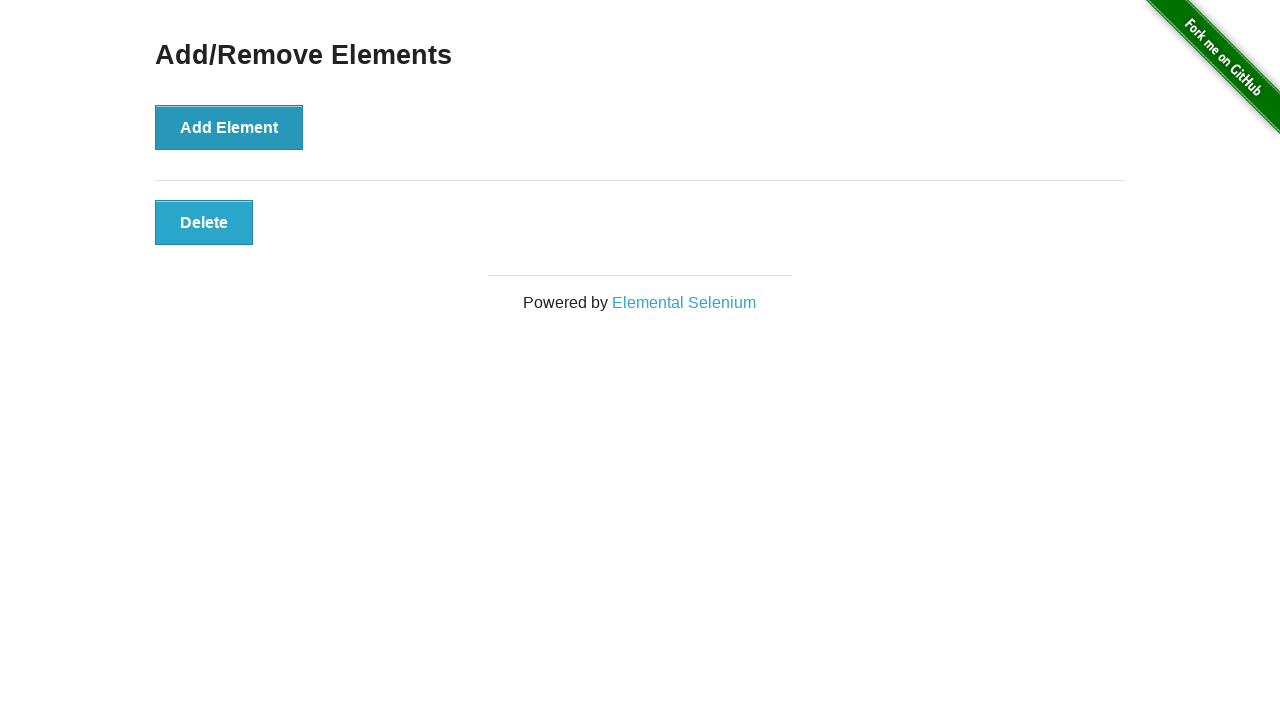

Clicked 'Add Element' button (click 2 of 5) at (229, 127) on xpath=//*[@class = 'example']/button
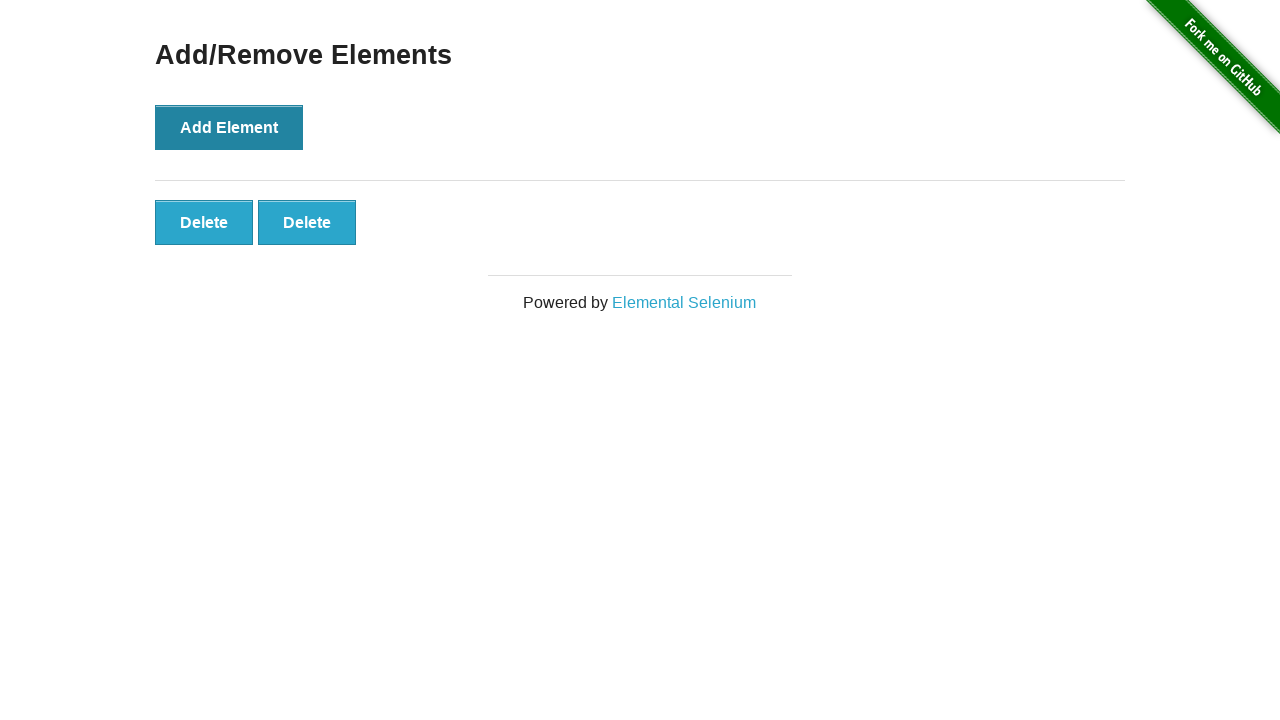

Clicked 'Add Element' button (click 3 of 5) at (229, 127) on xpath=//*[@class = 'example']/button
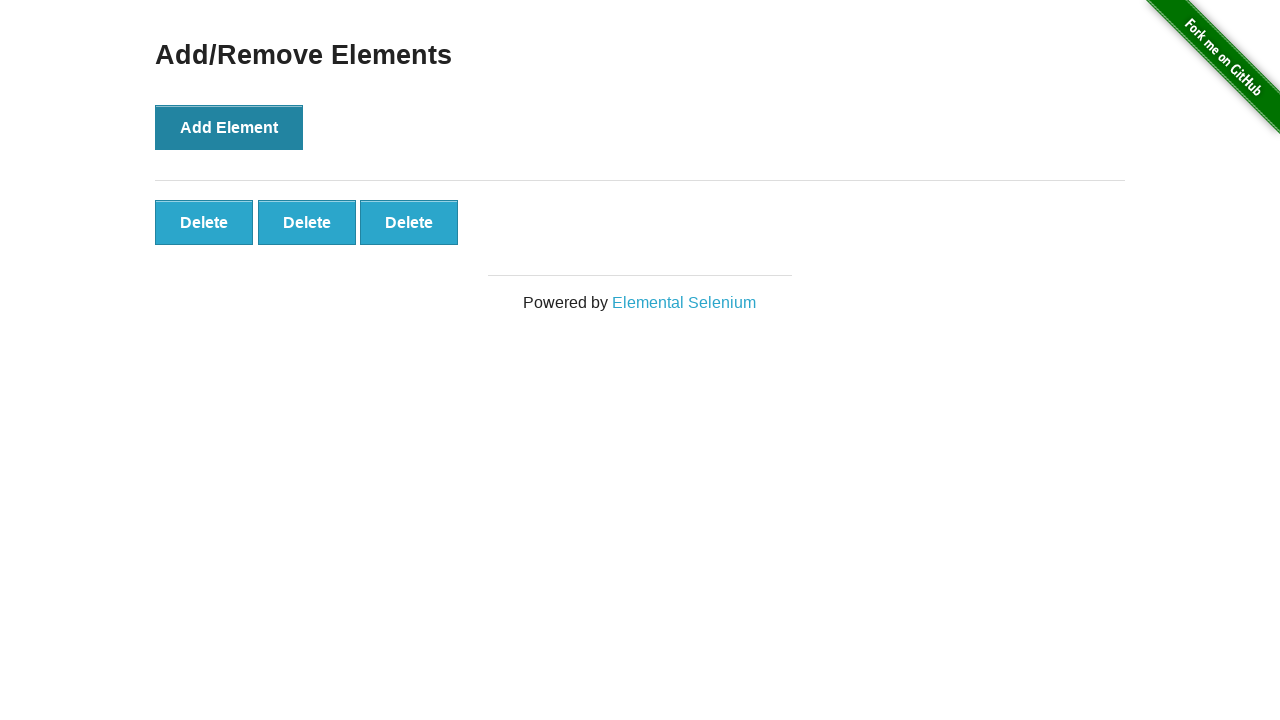

Clicked 'Add Element' button (click 4 of 5) at (229, 127) on xpath=//*[@class = 'example']/button
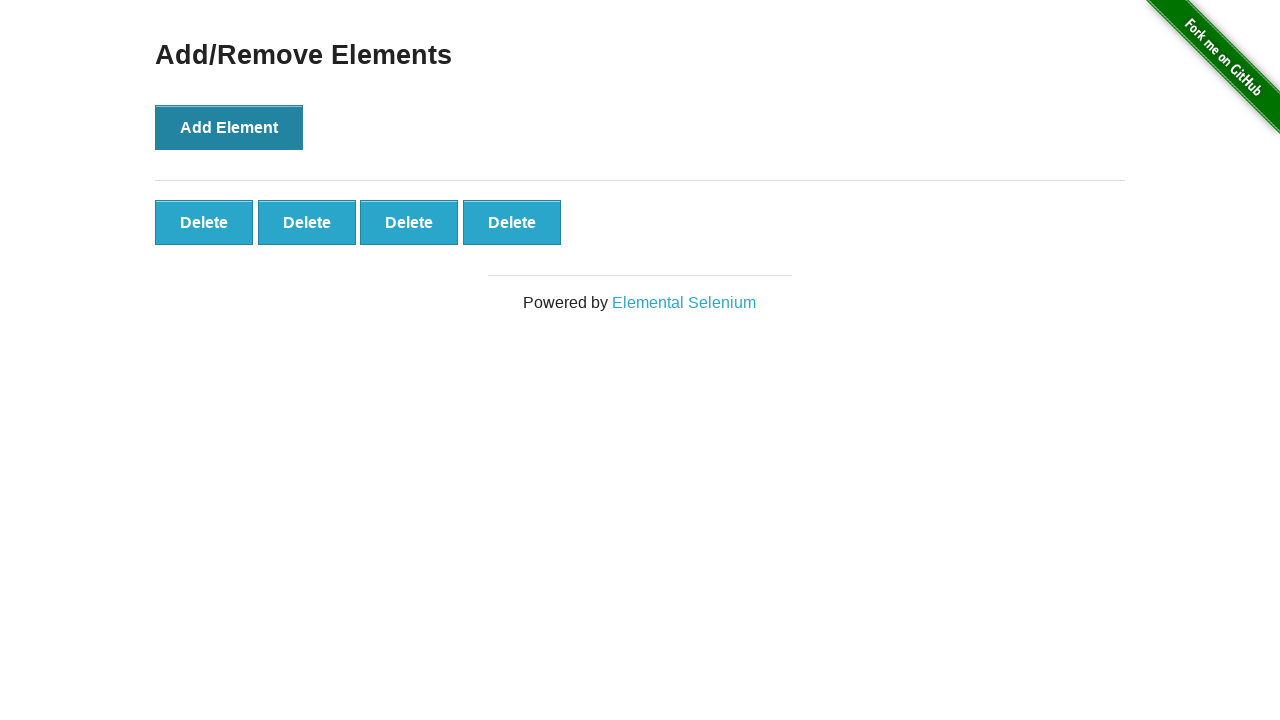

Clicked 'Add Element' button (click 5 of 5) at (229, 127) on xpath=//*[@class = 'example']/button
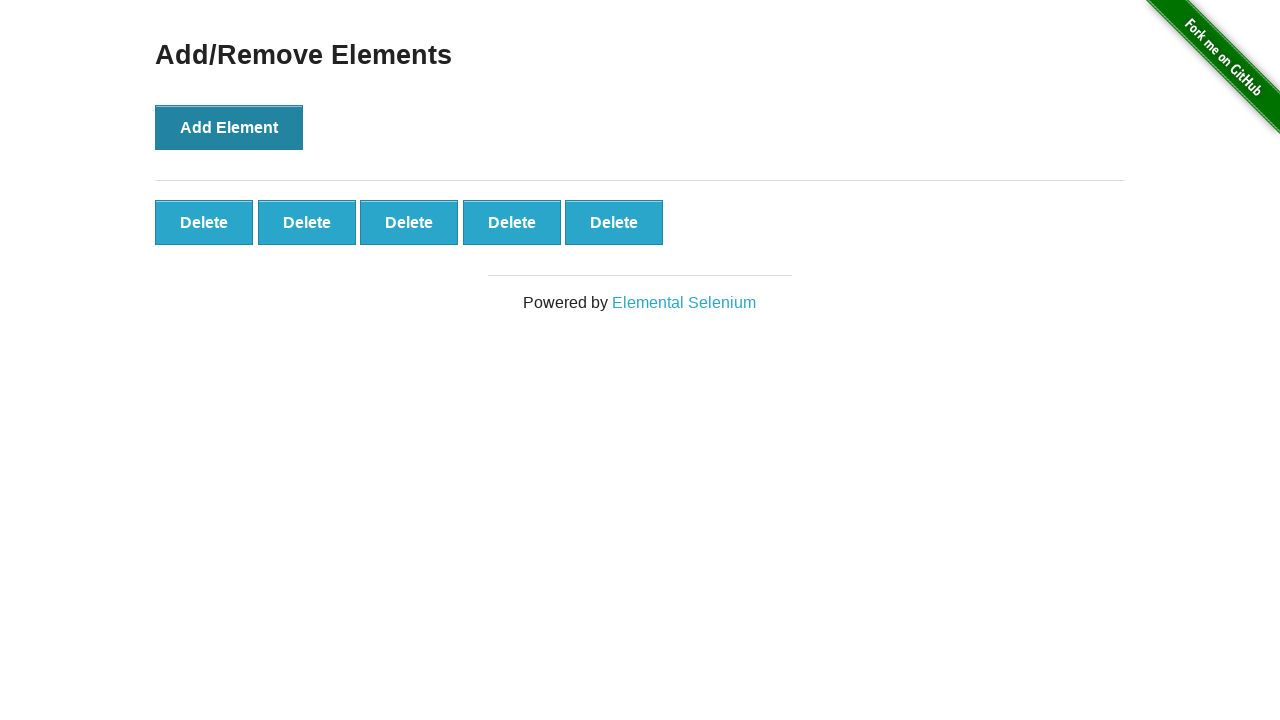

Waited for delete buttons to appear
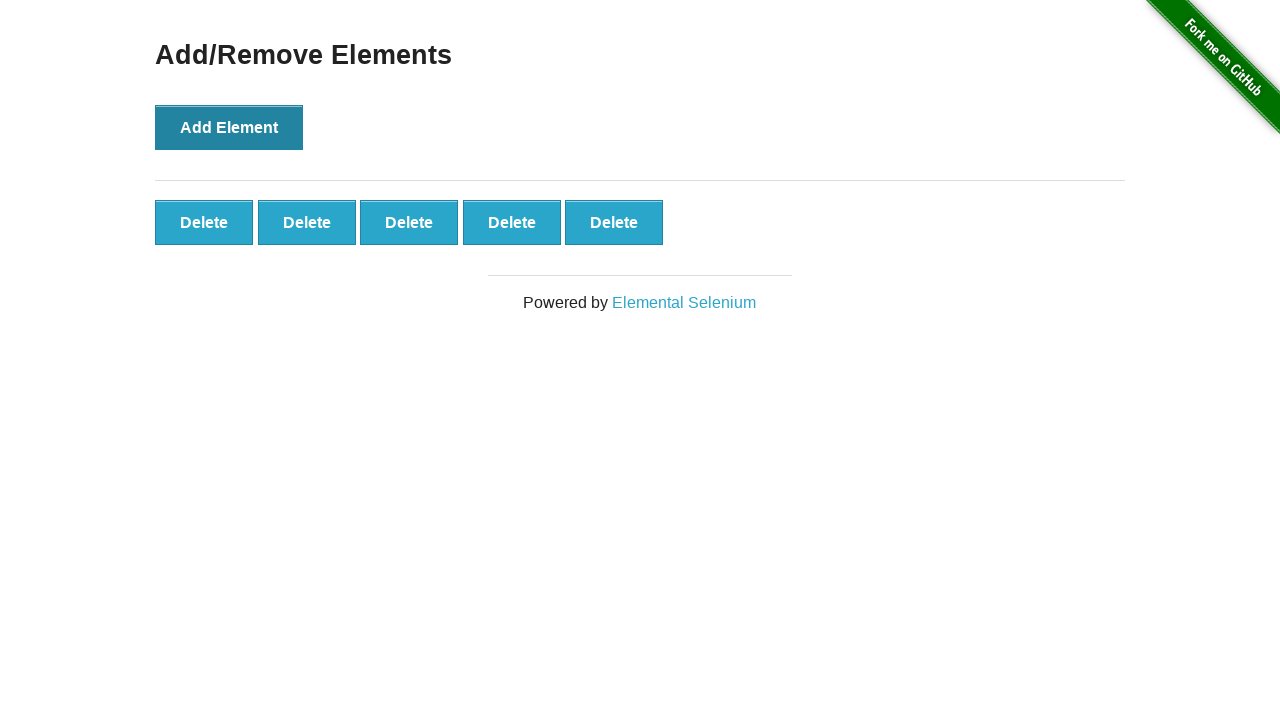

Located all delete buttons (found 5)
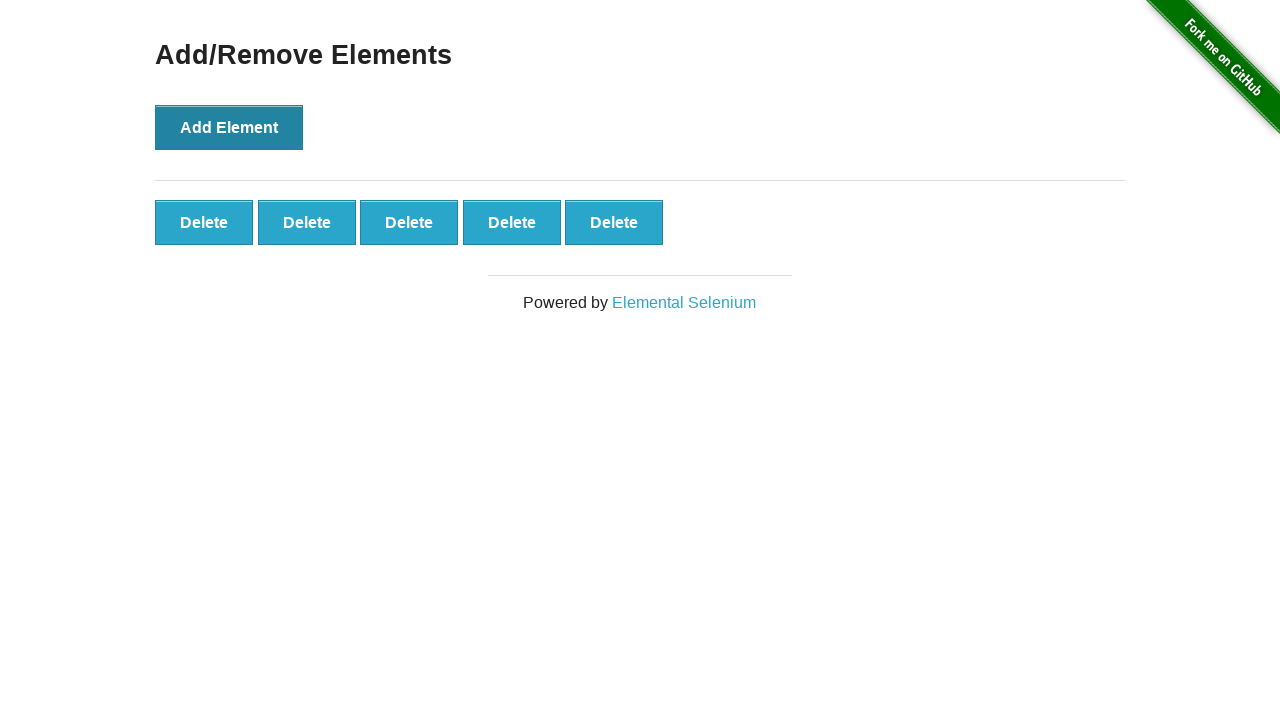

Verified that exactly 5 delete buttons were created
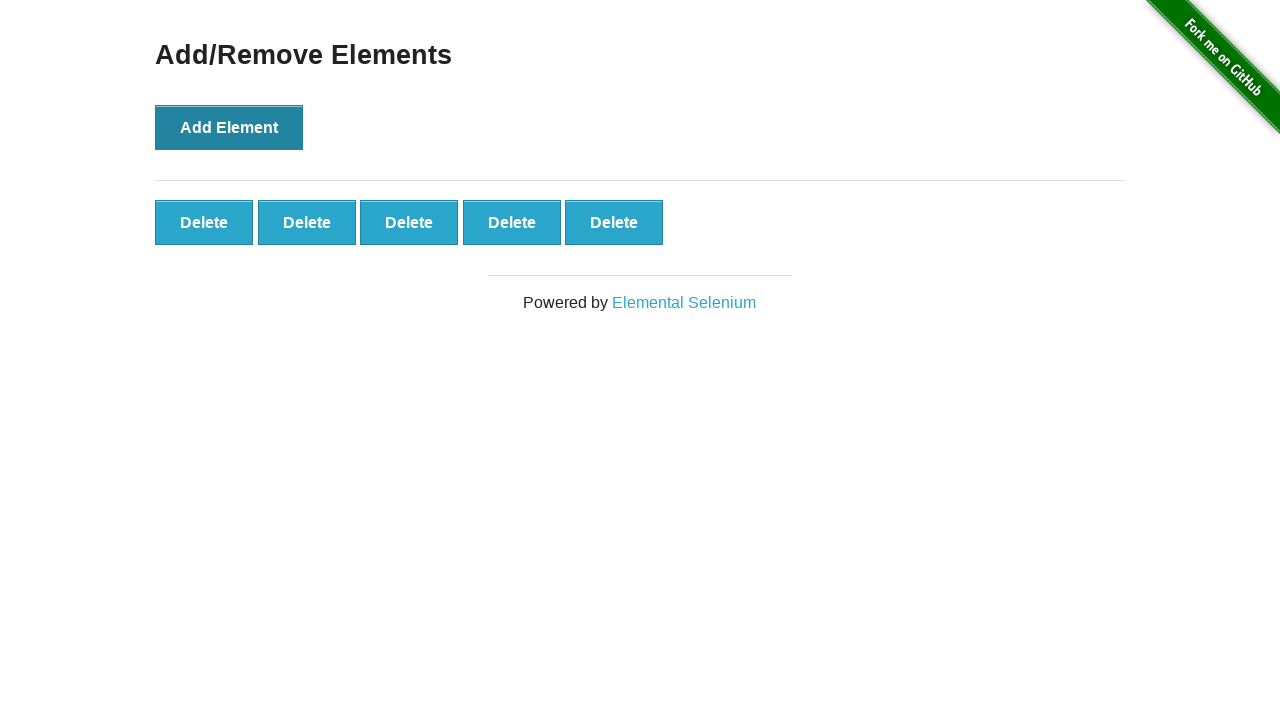

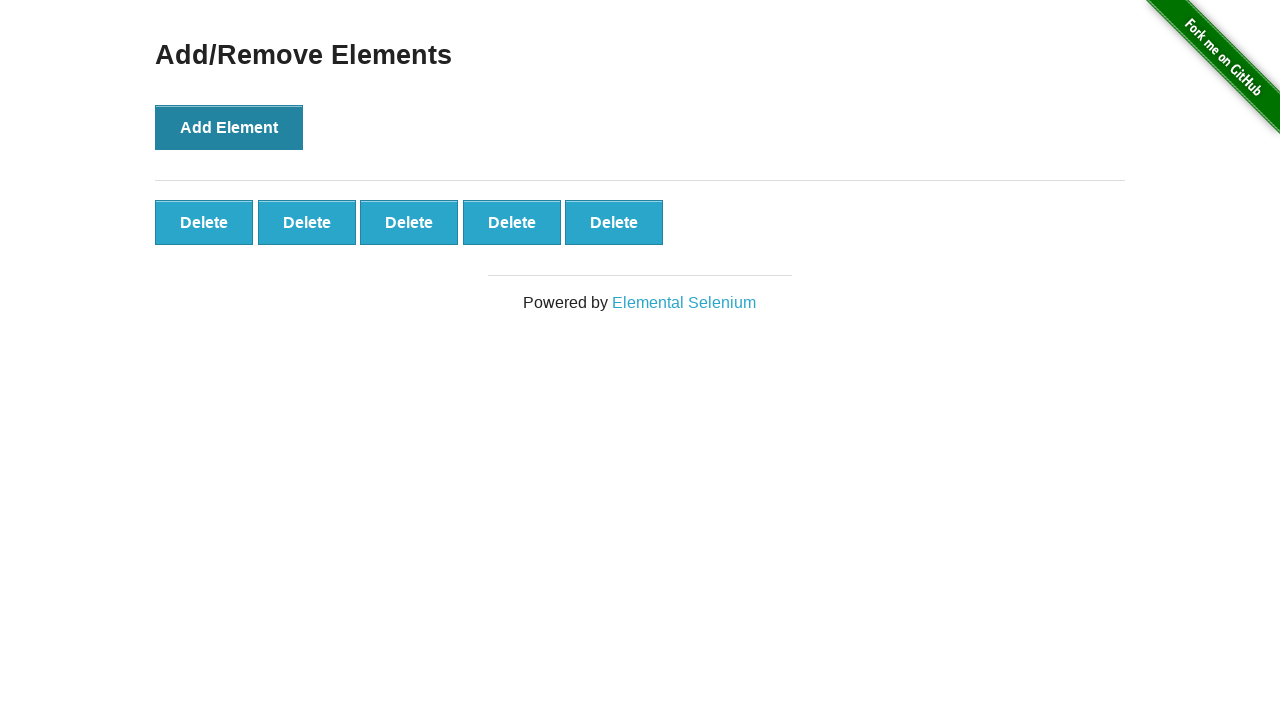